Tests filtering to display only completed todo items

Starting URL: https://demo.playwright.dev/todomvc

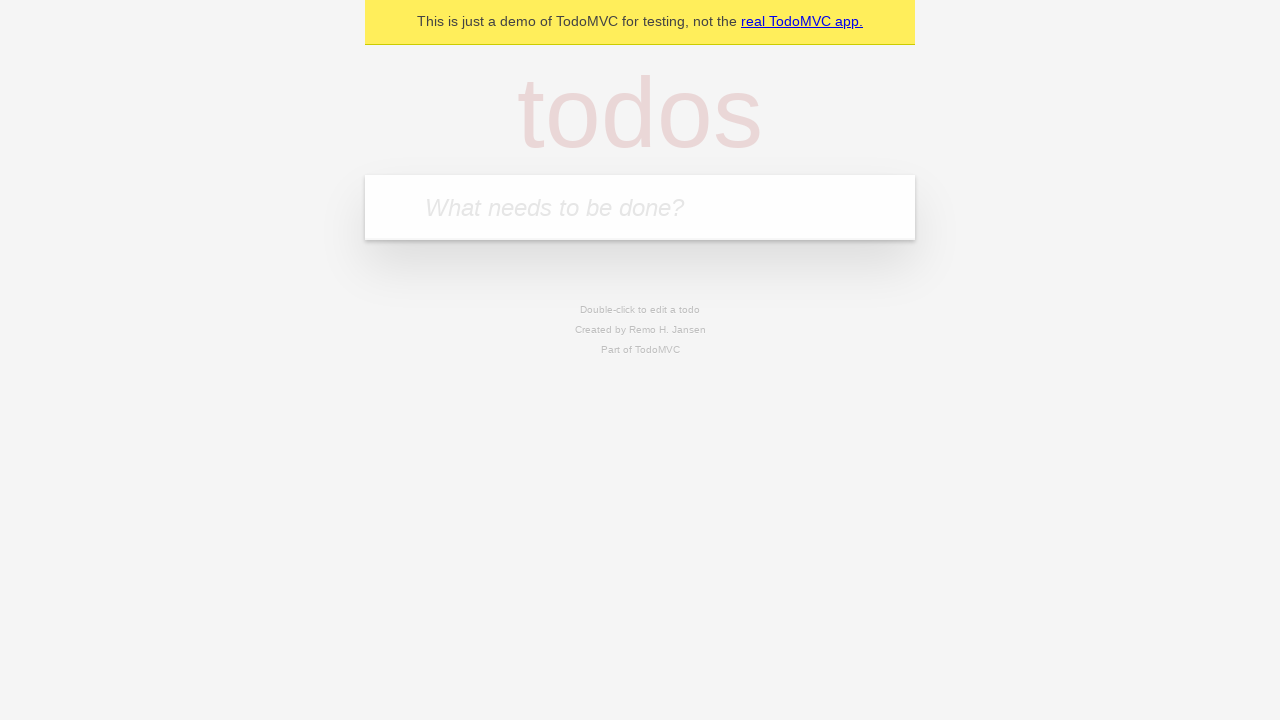

Filled todo input with 'buy some cheese' on internal:attr=[placeholder="What needs to be done?"i]
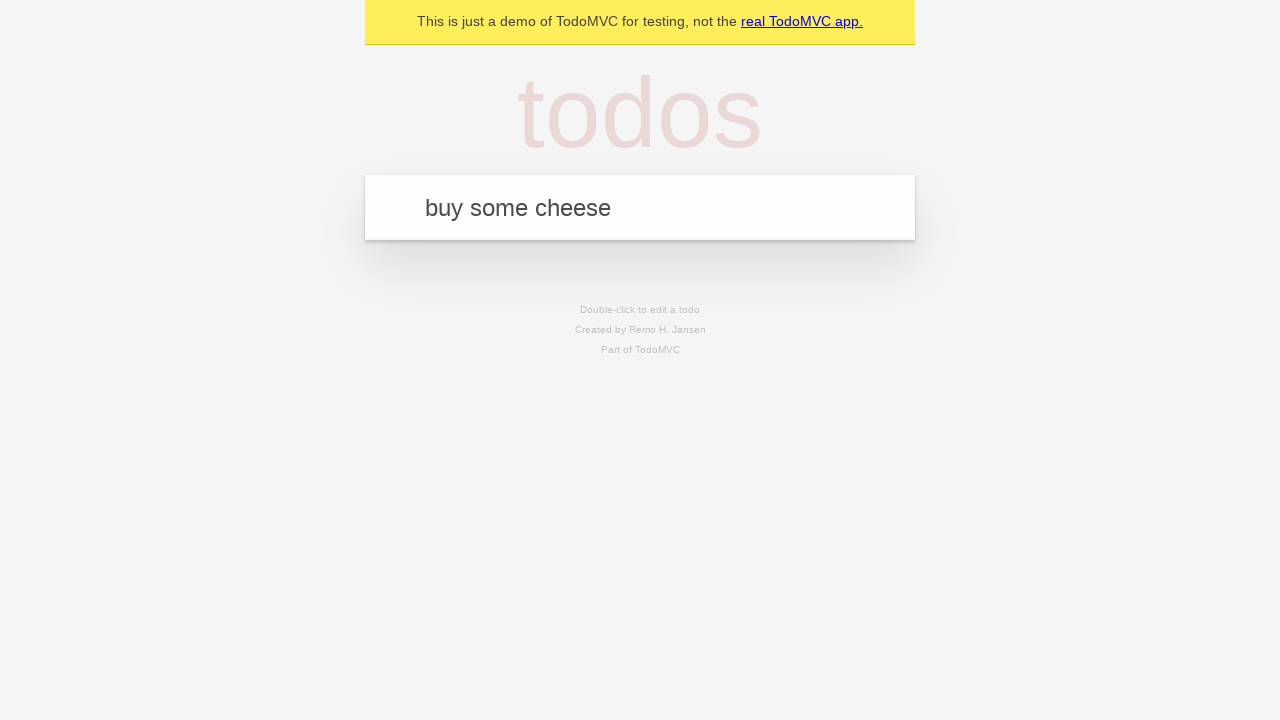

Pressed Enter to add first todo item on internal:attr=[placeholder="What needs to be done?"i]
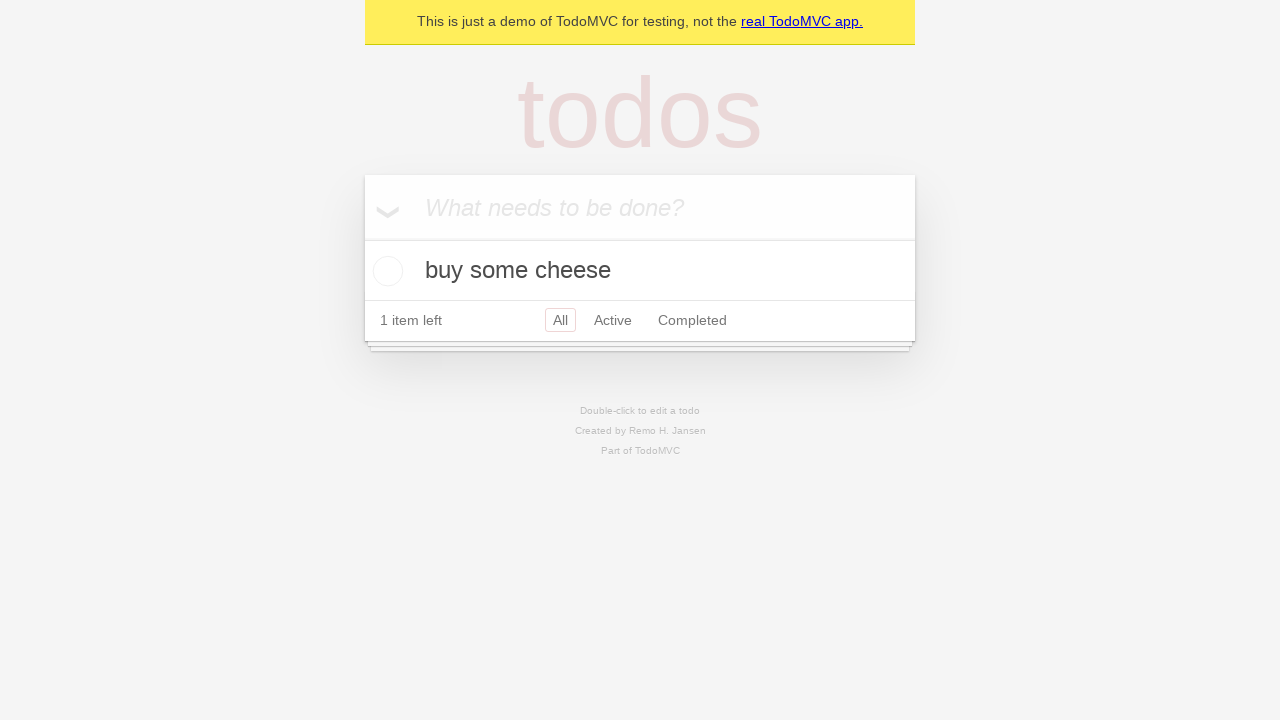

Filled todo input with 'feed the cat' on internal:attr=[placeholder="What needs to be done?"i]
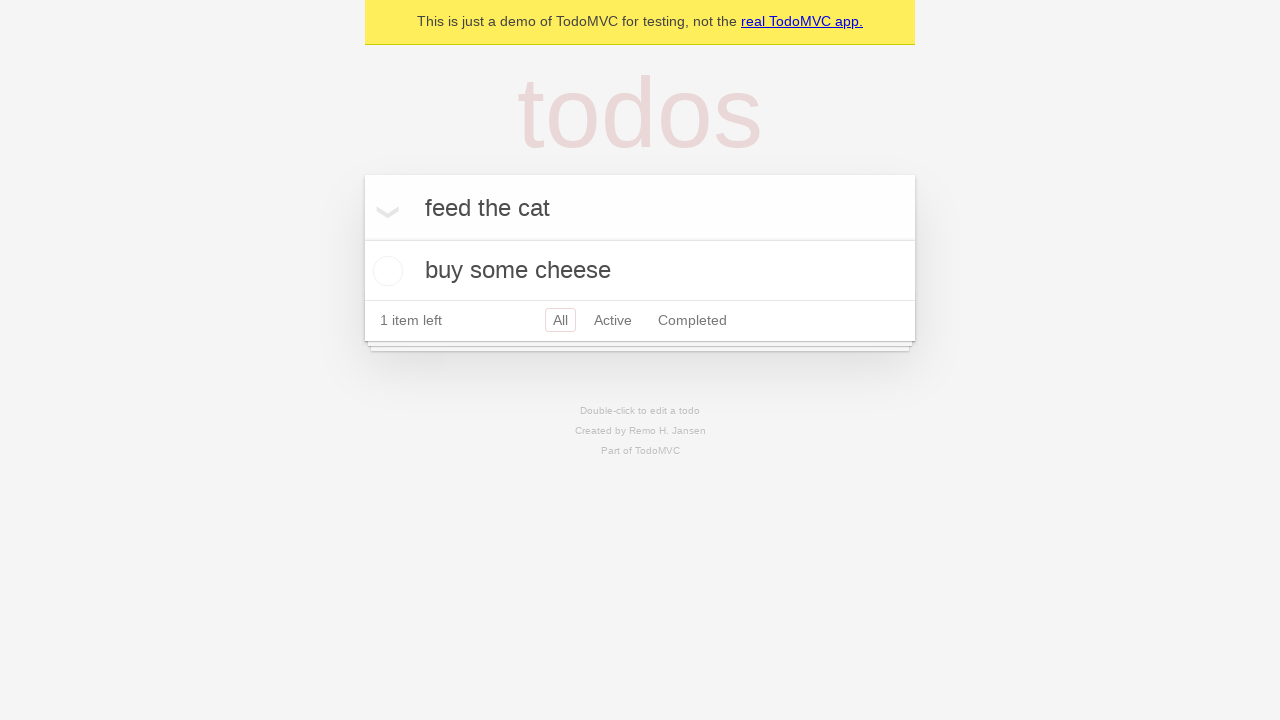

Pressed Enter to add second todo item on internal:attr=[placeholder="What needs to be done?"i]
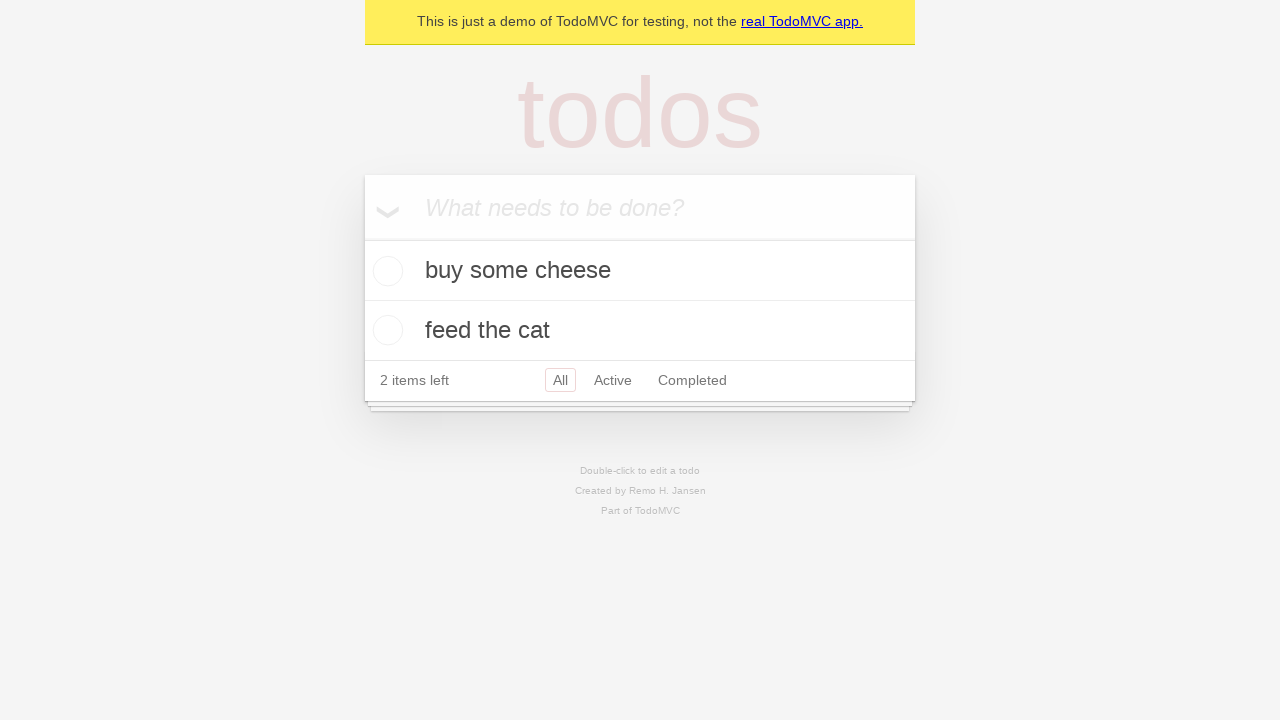

Filled todo input with 'book a doctors appointment' on internal:attr=[placeholder="What needs to be done?"i]
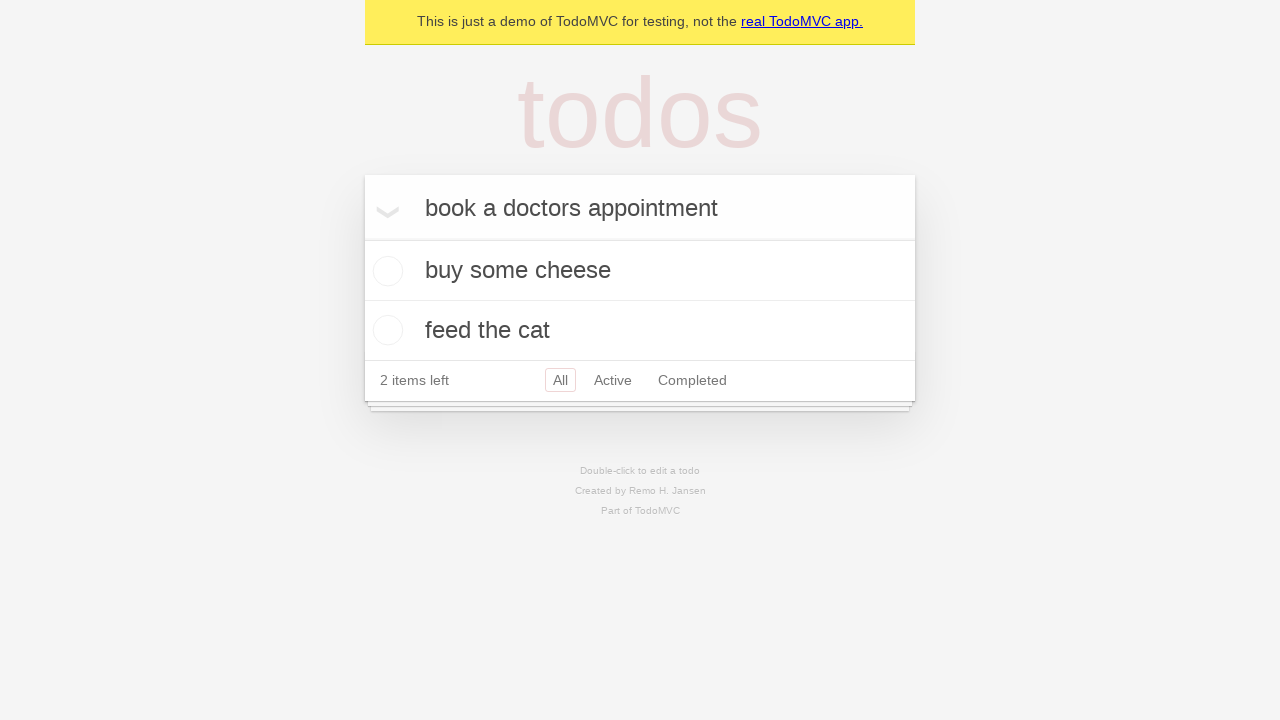

Pressed Enter to add third todo item on internal:attr=[placeholder="What needs to be done?"i]
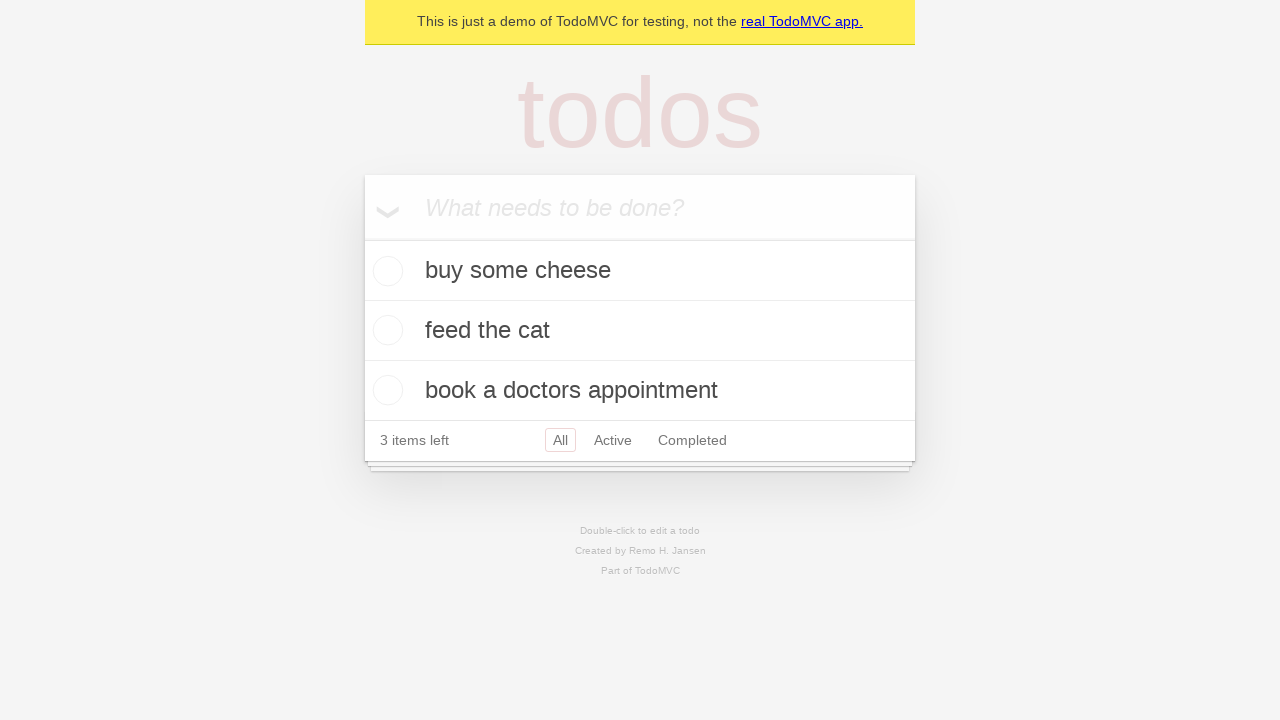

Checked the second todo item checkbox at (385, 330) on internal:testid=[data-testid="todo-item"s] >> nth=1 >> internal:role=checkbox
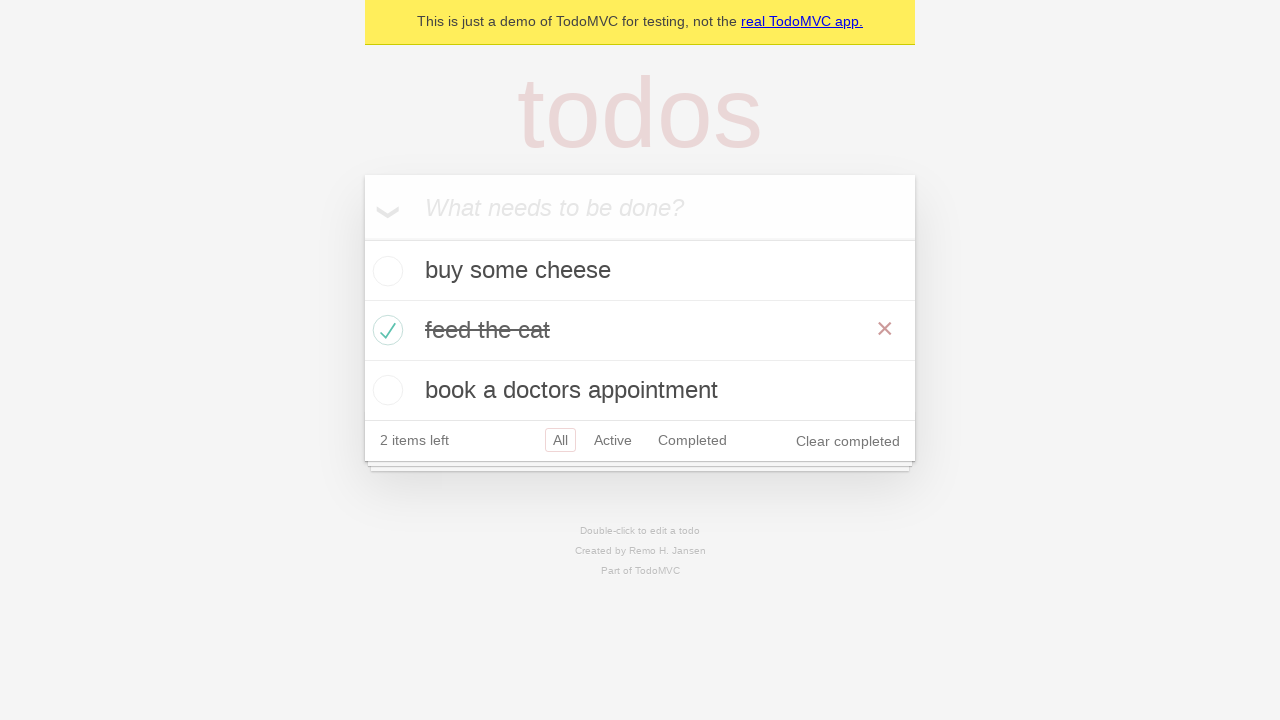

Clicked the Completed filter to display only completed items at (692, 440) on internal:role=link[name="Completed"i]
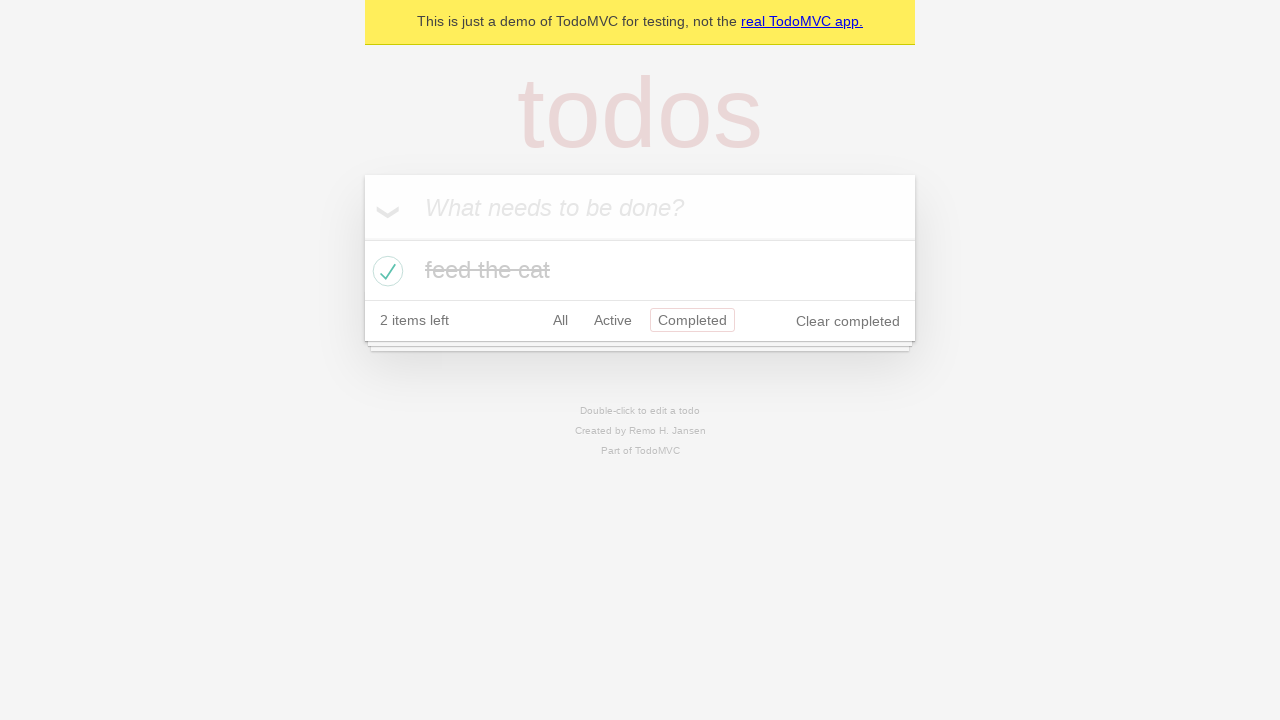

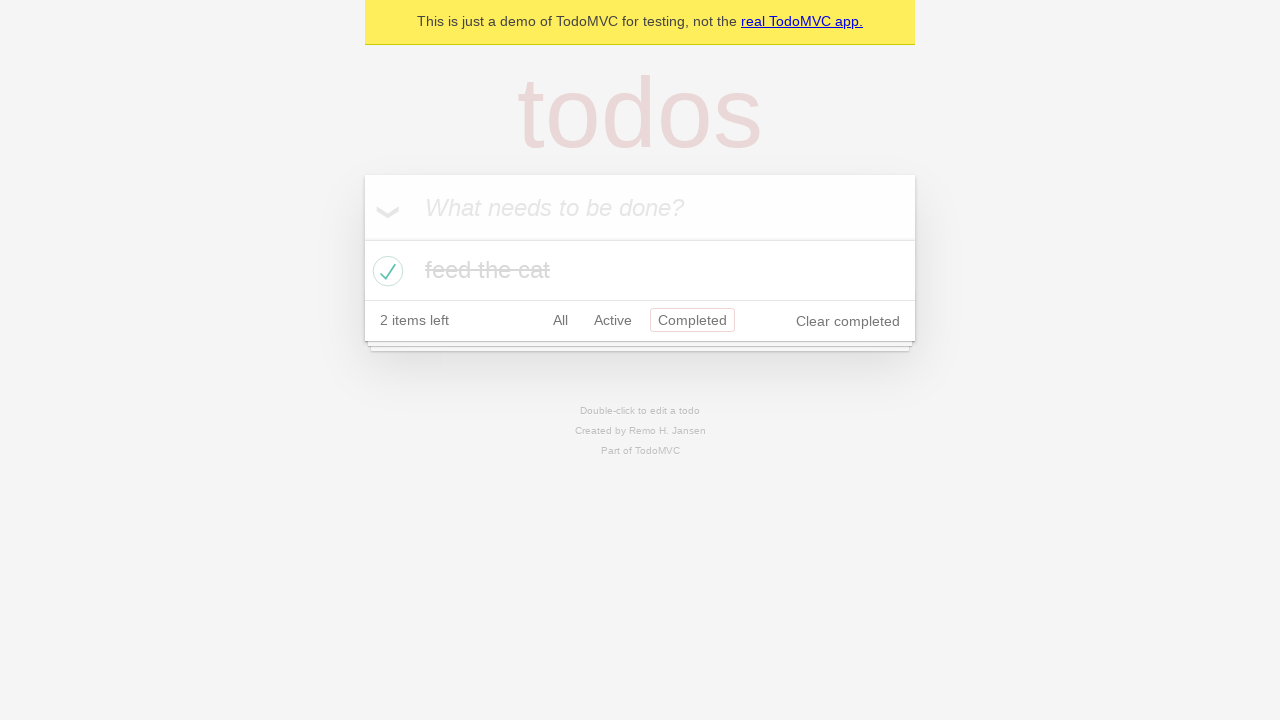